Tests that the system handles empty categories correctly by checking product display

Starting URL: https://www.demoblaze.com

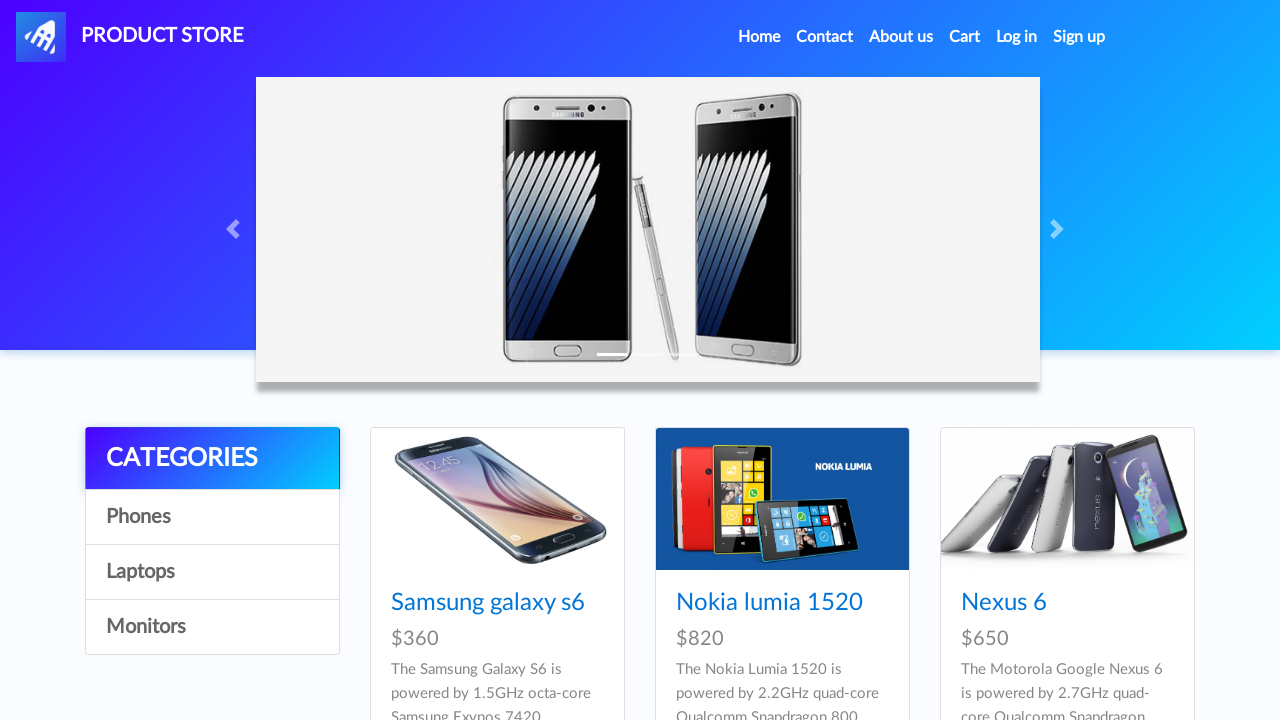

Waited for product container to be visible
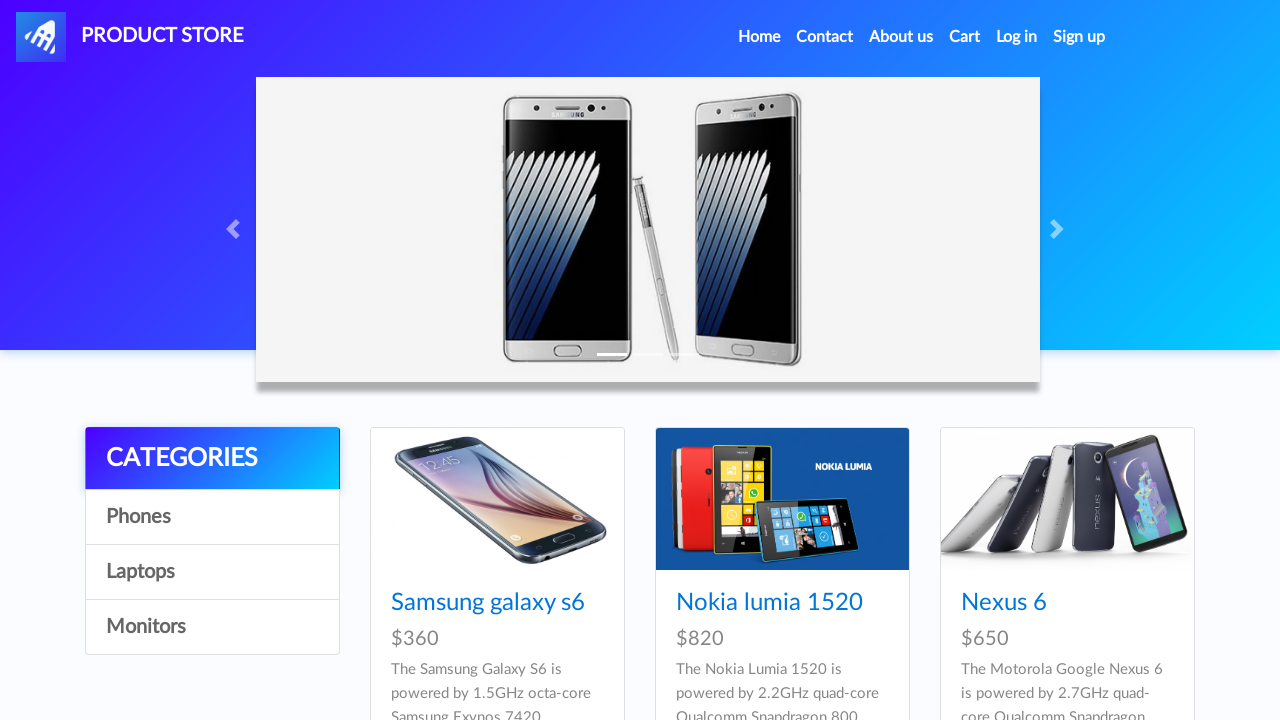

Retrieved all product cards from the category
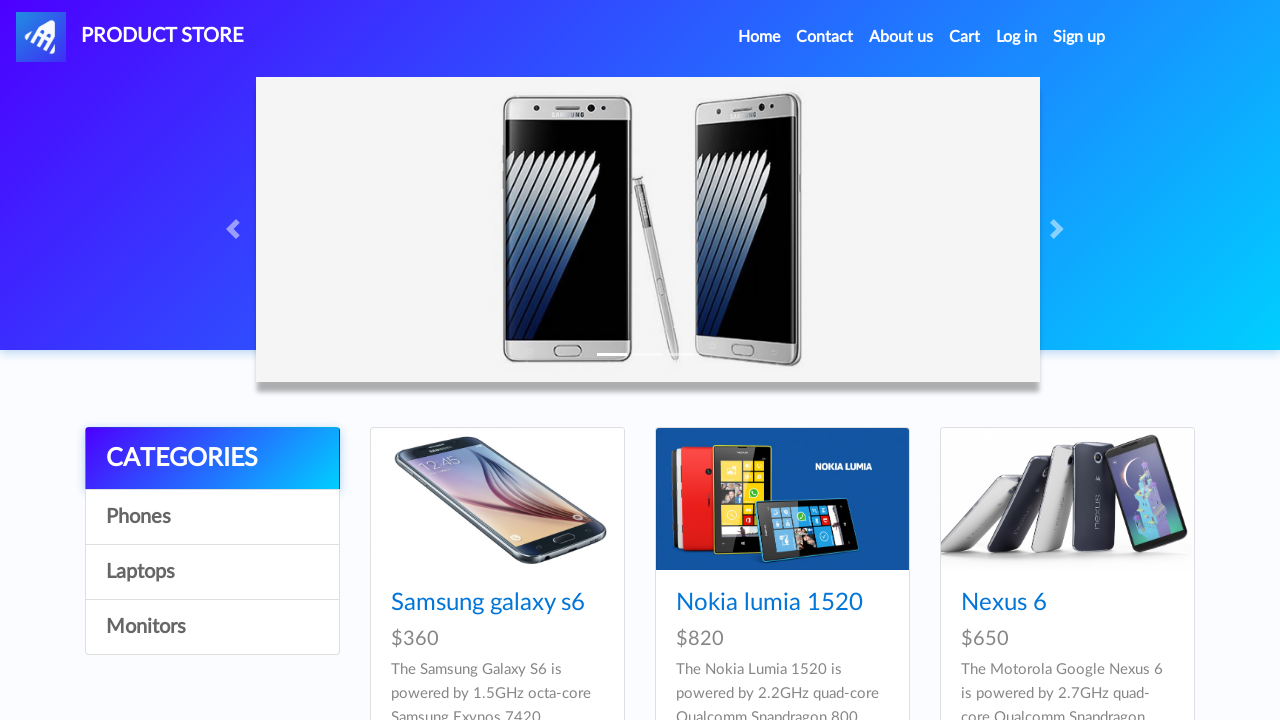

Checked product count: 9 products found
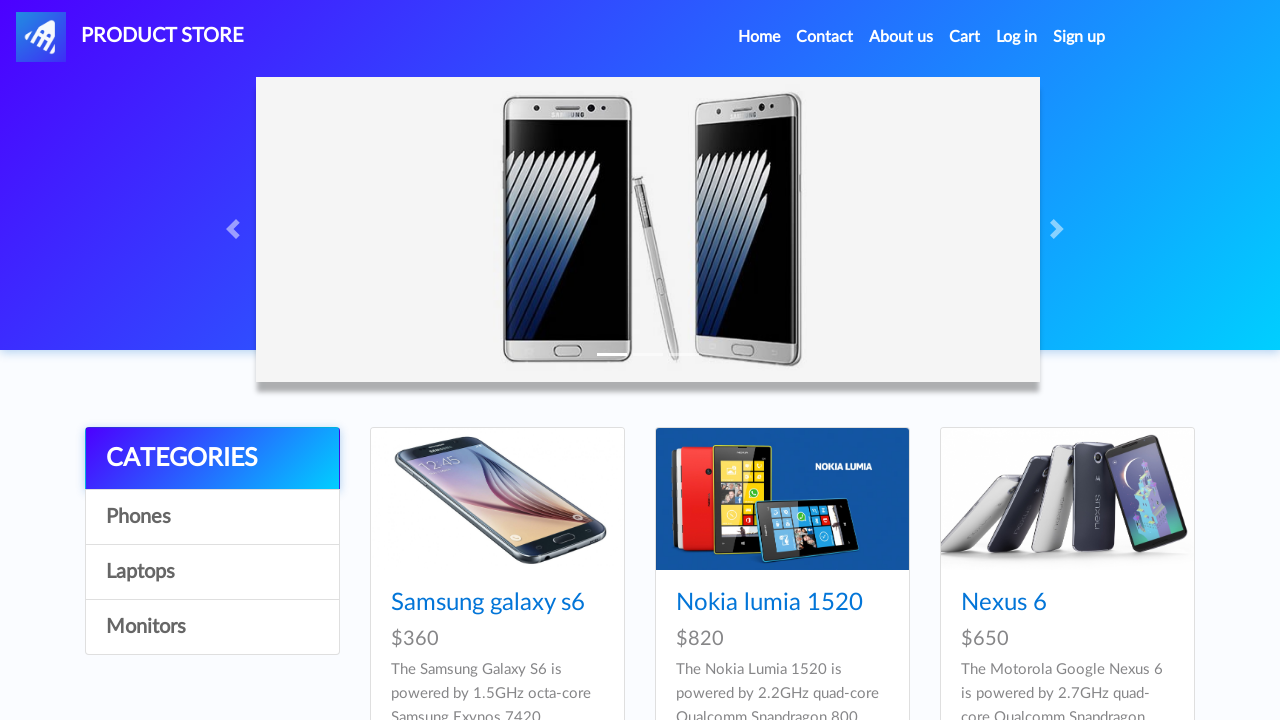

Products were found in the category
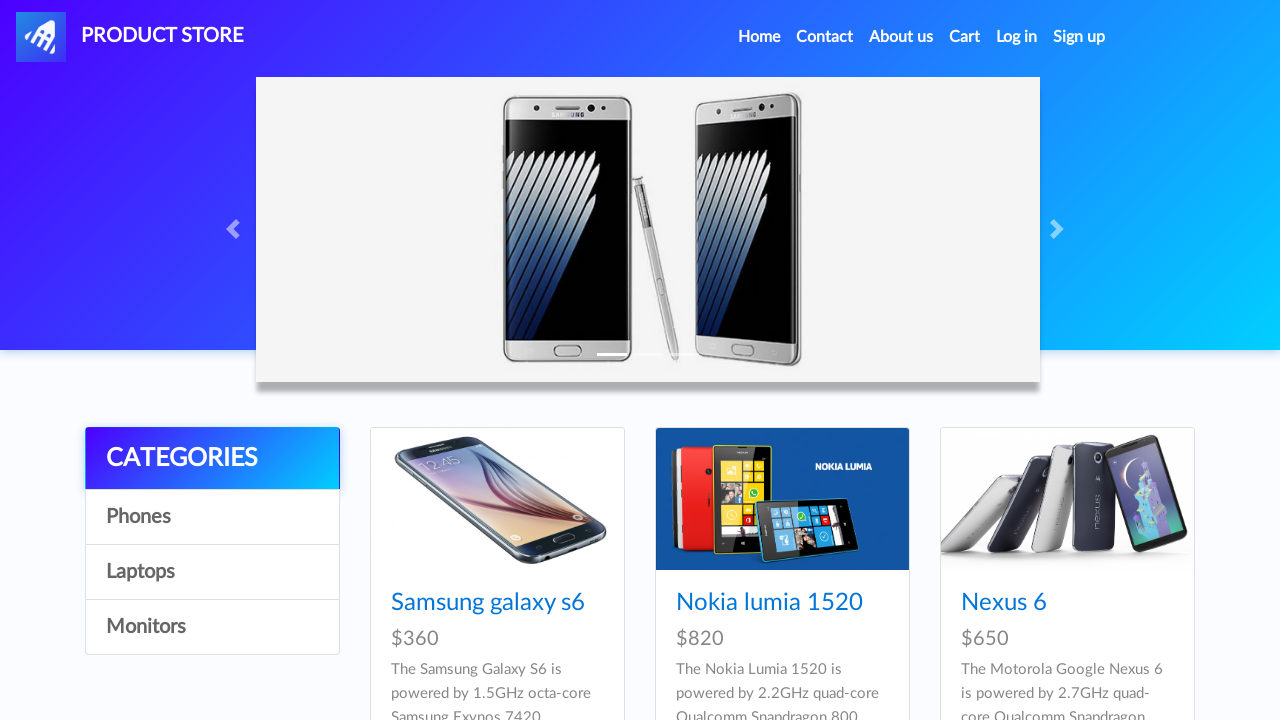

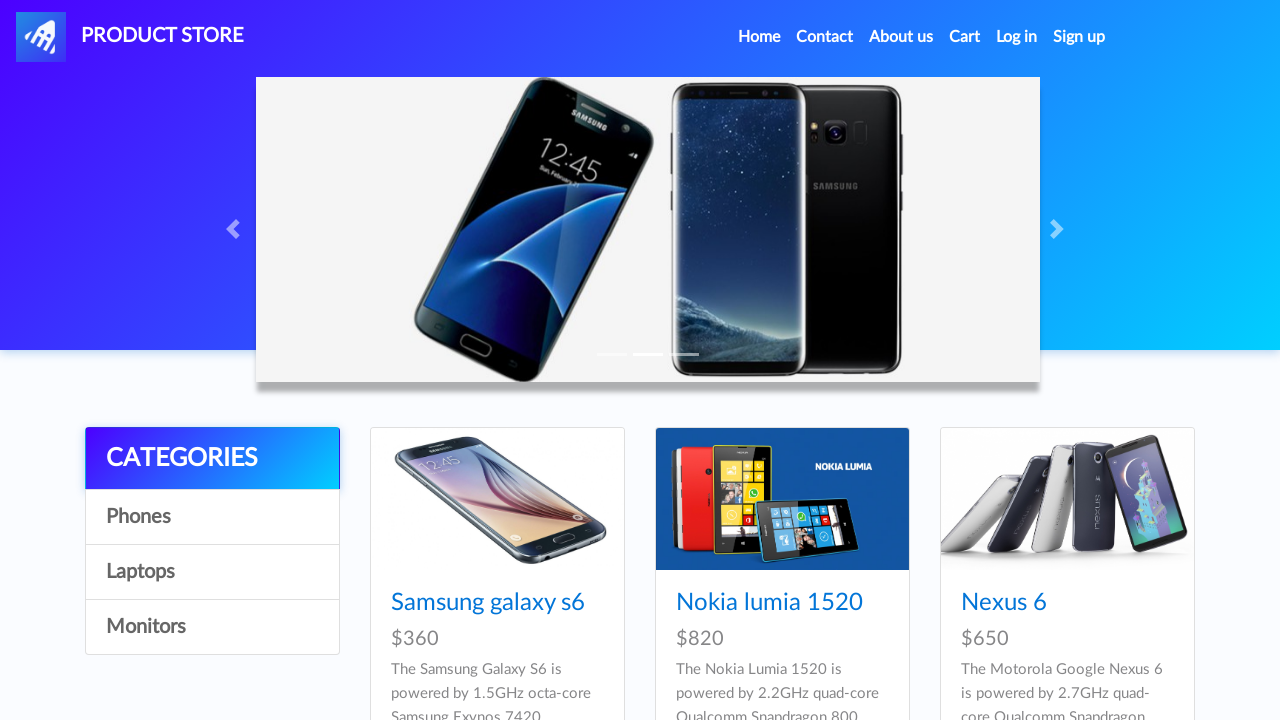